Tests opening a scrollable modal by clicking a button and verifying the modal content appears

Starting URL: https://applitools.github.io/demo/TestPages/ModalsPage/index.html

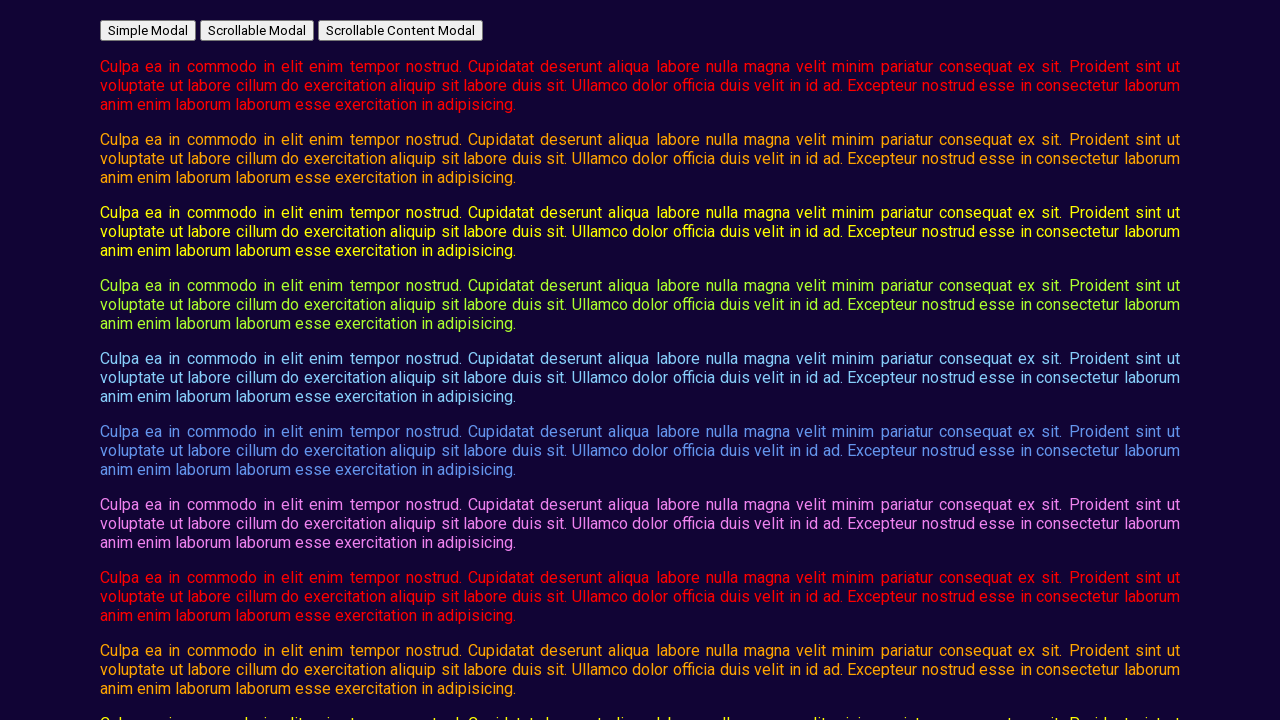

Clicked button to open scrollable modal at (257, 30) on #open_scrollable_modal
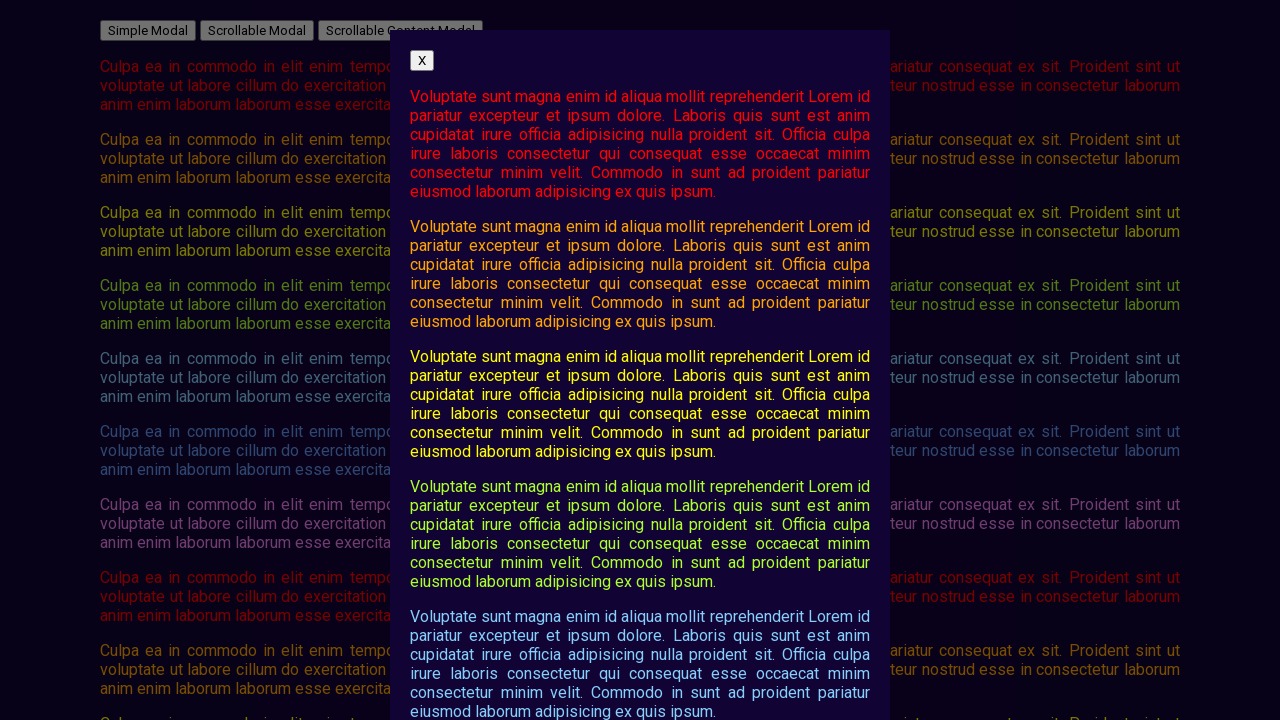

Modal content appeared and is visible
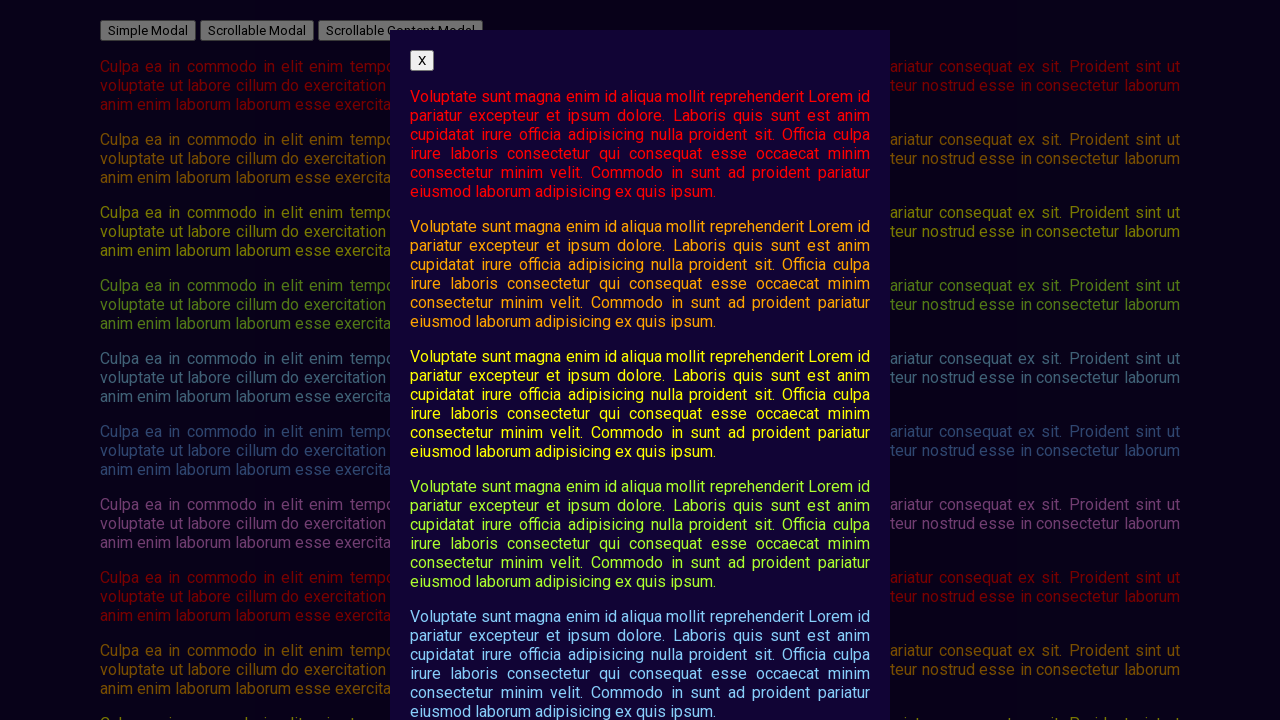

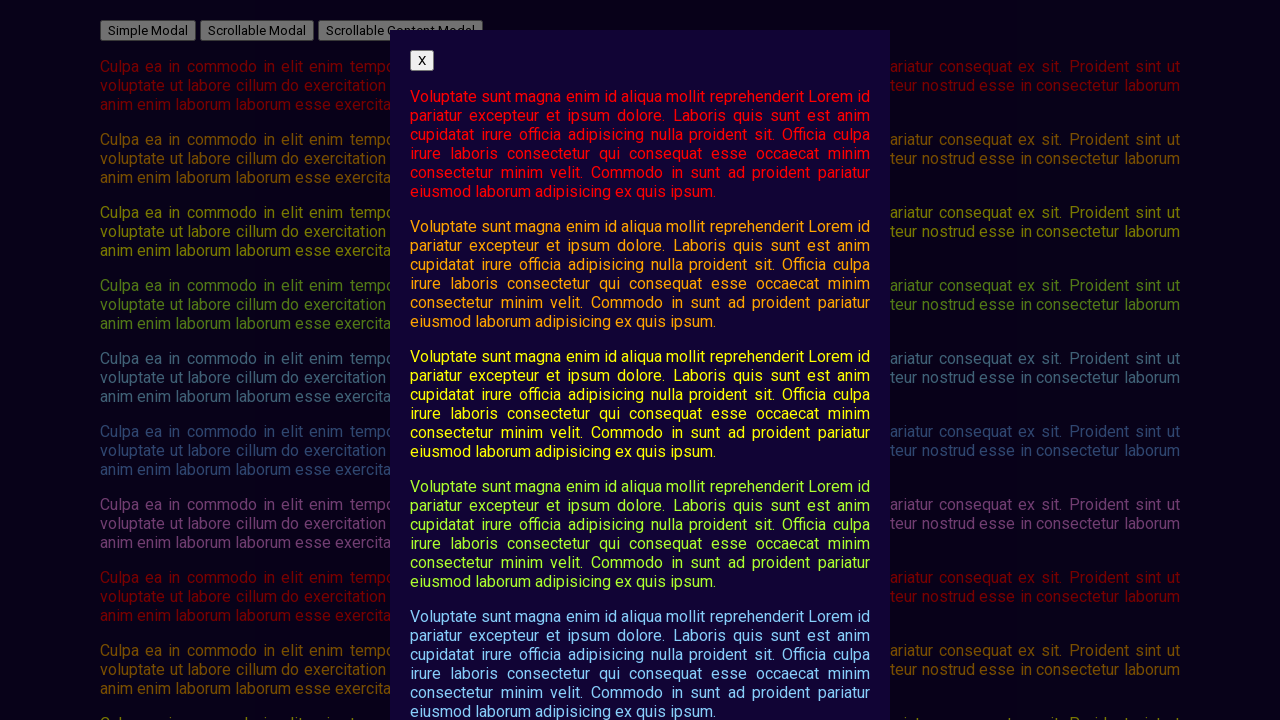